Tests file upload functionality by selecting a file and submitting the upload form on a file upload page.

Starting URL: https://awesomeqa.com/selenium/upload.html

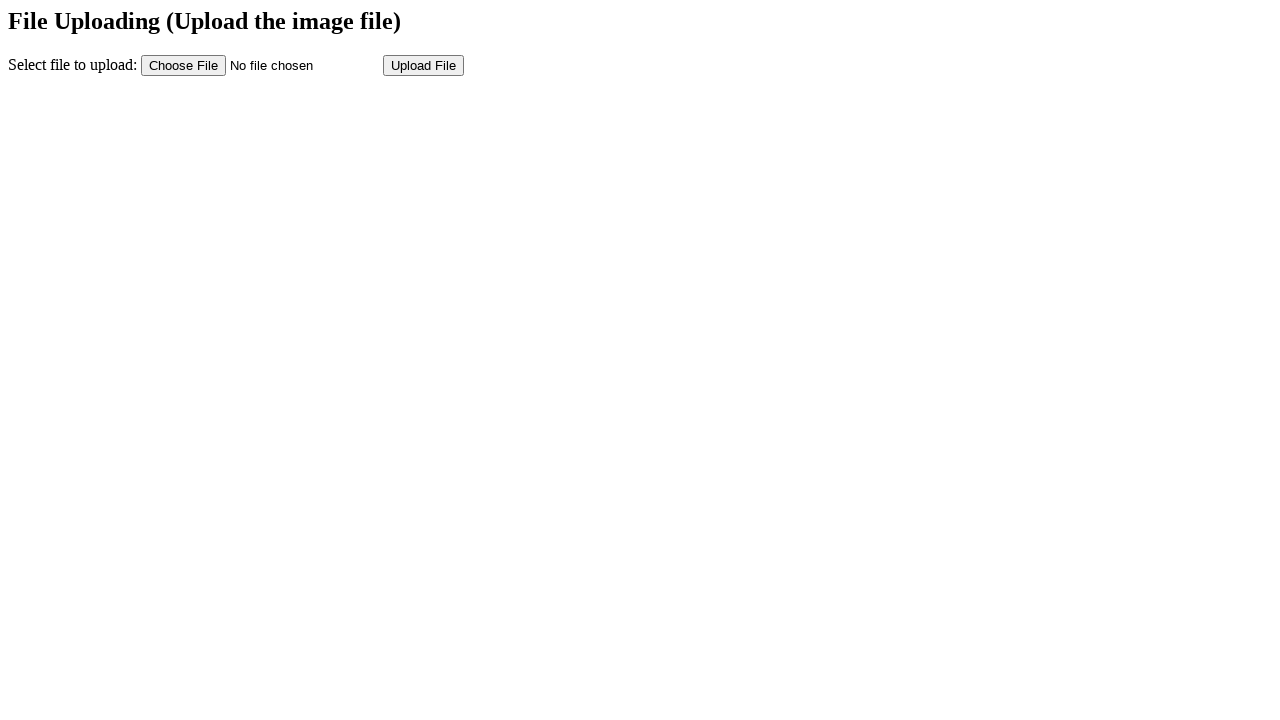

Created temporary test file for upload with sample content
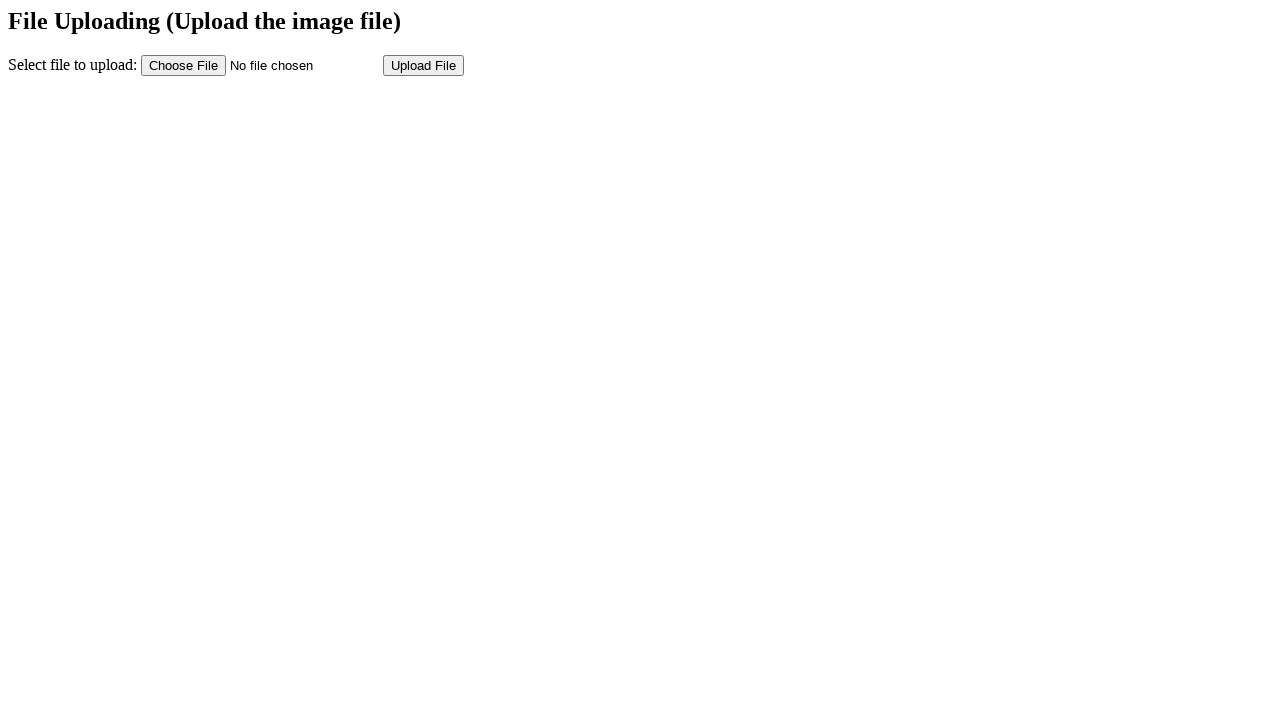

Selected file to upload using file input element
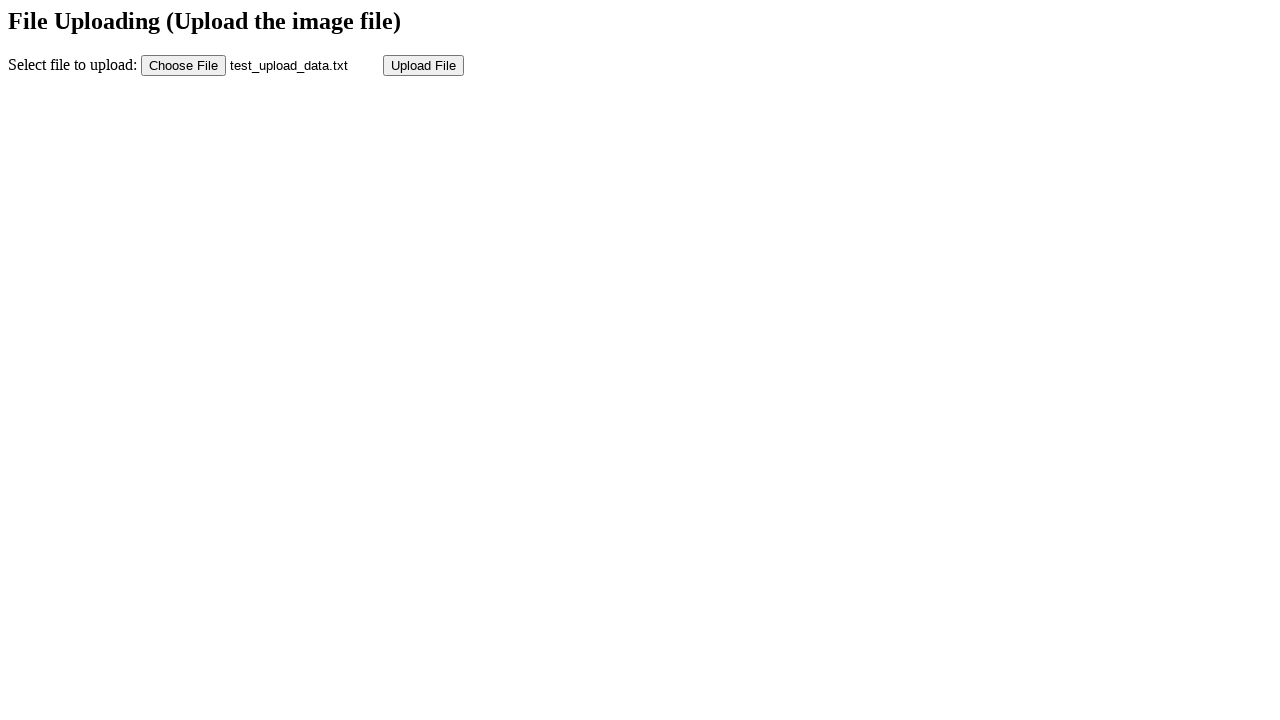

Clicked submit button to upload the file at (424, 65) on input[name='submit']
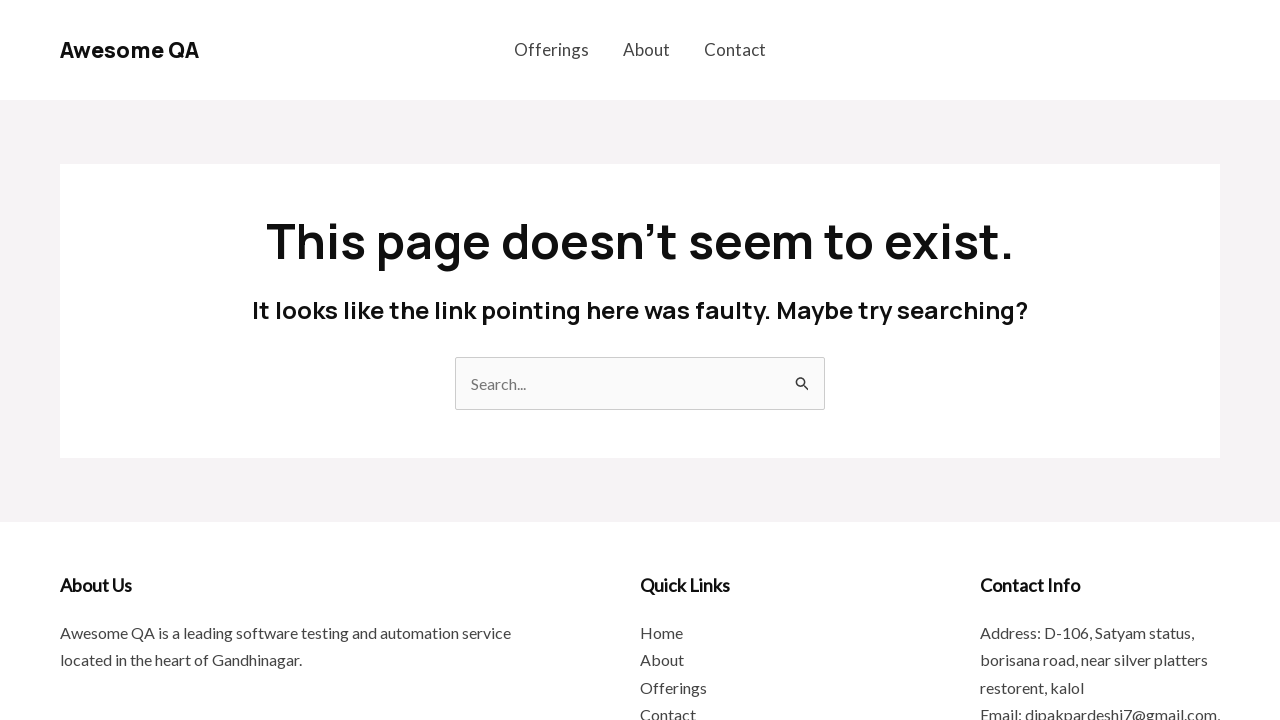

File upload completed and page reached network idle state
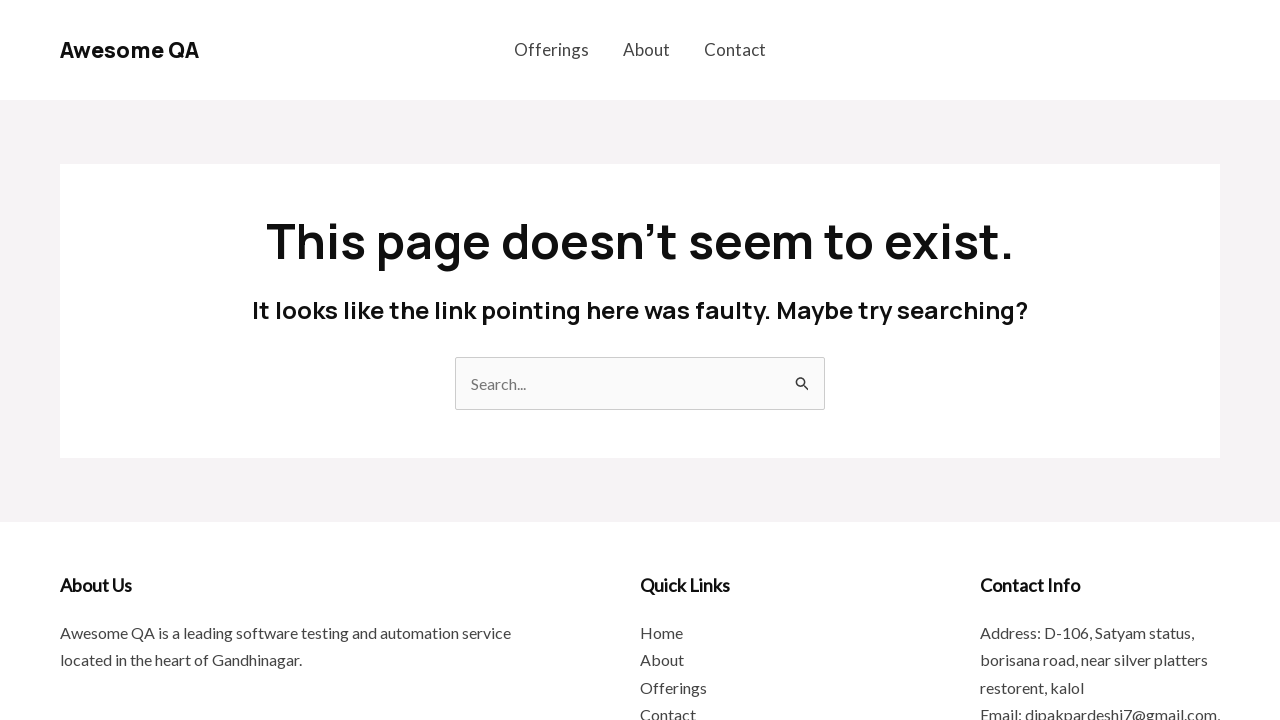

Cleaned up temporary test file
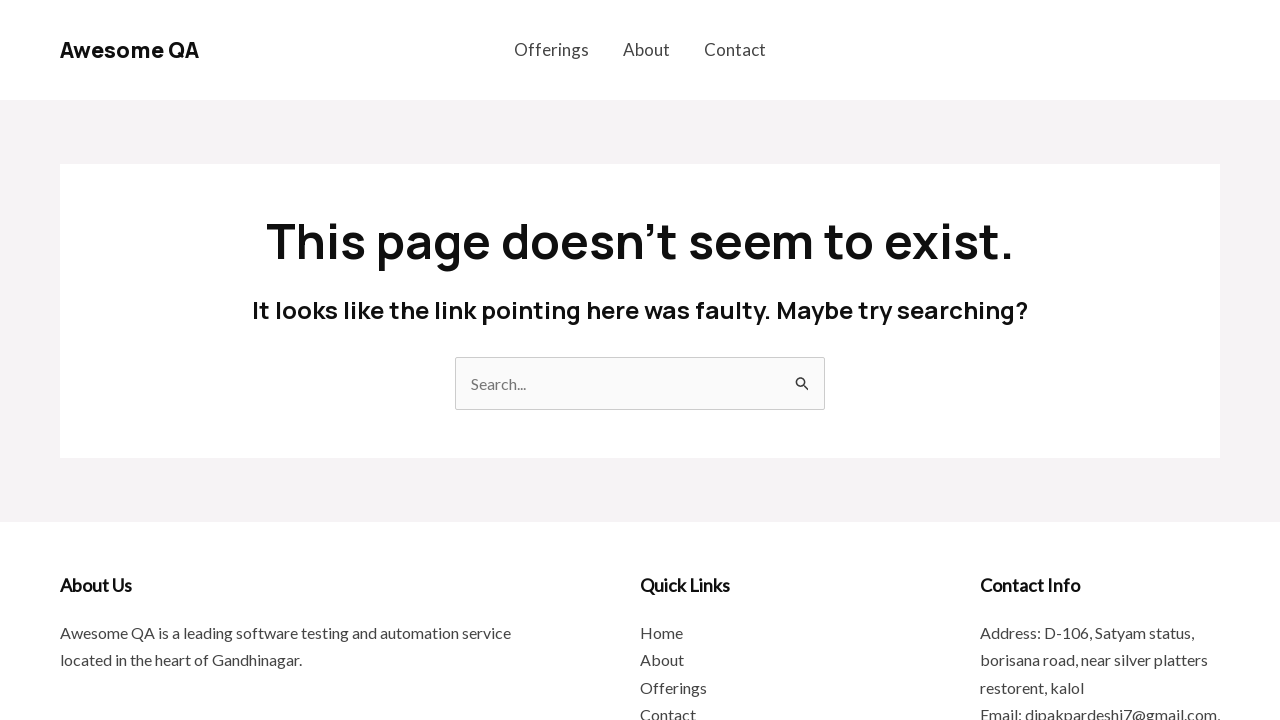

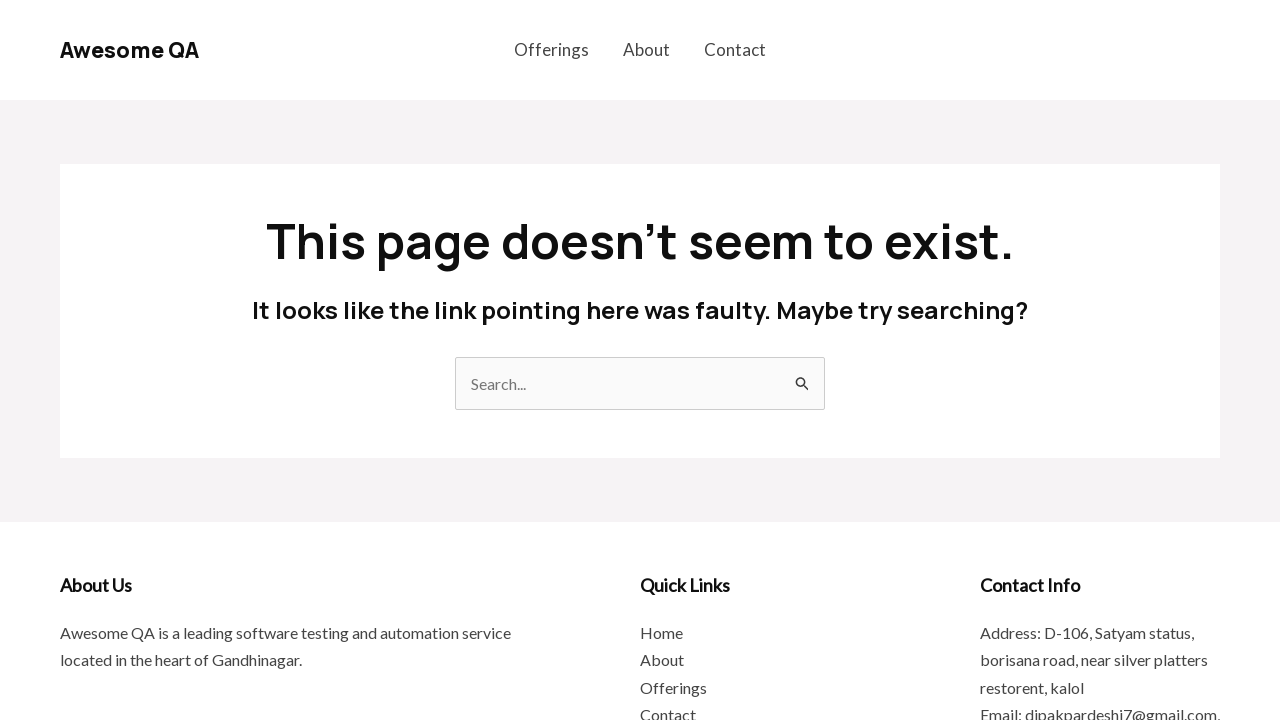